Opens the Selenium HQ website and maximizes the browser window to verify basic browser navigation works

Starting URL: https://www.seleniumhq.org/

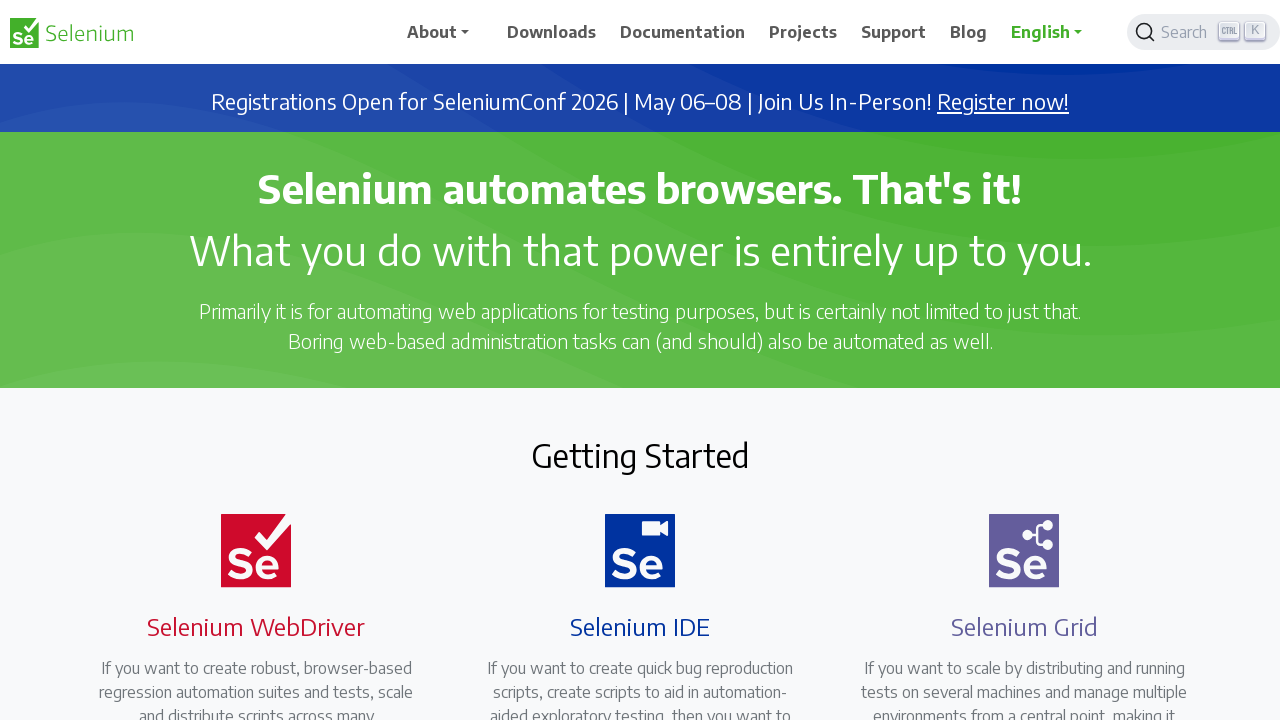

Set viewport size to 1920x1080 to maximize browser window
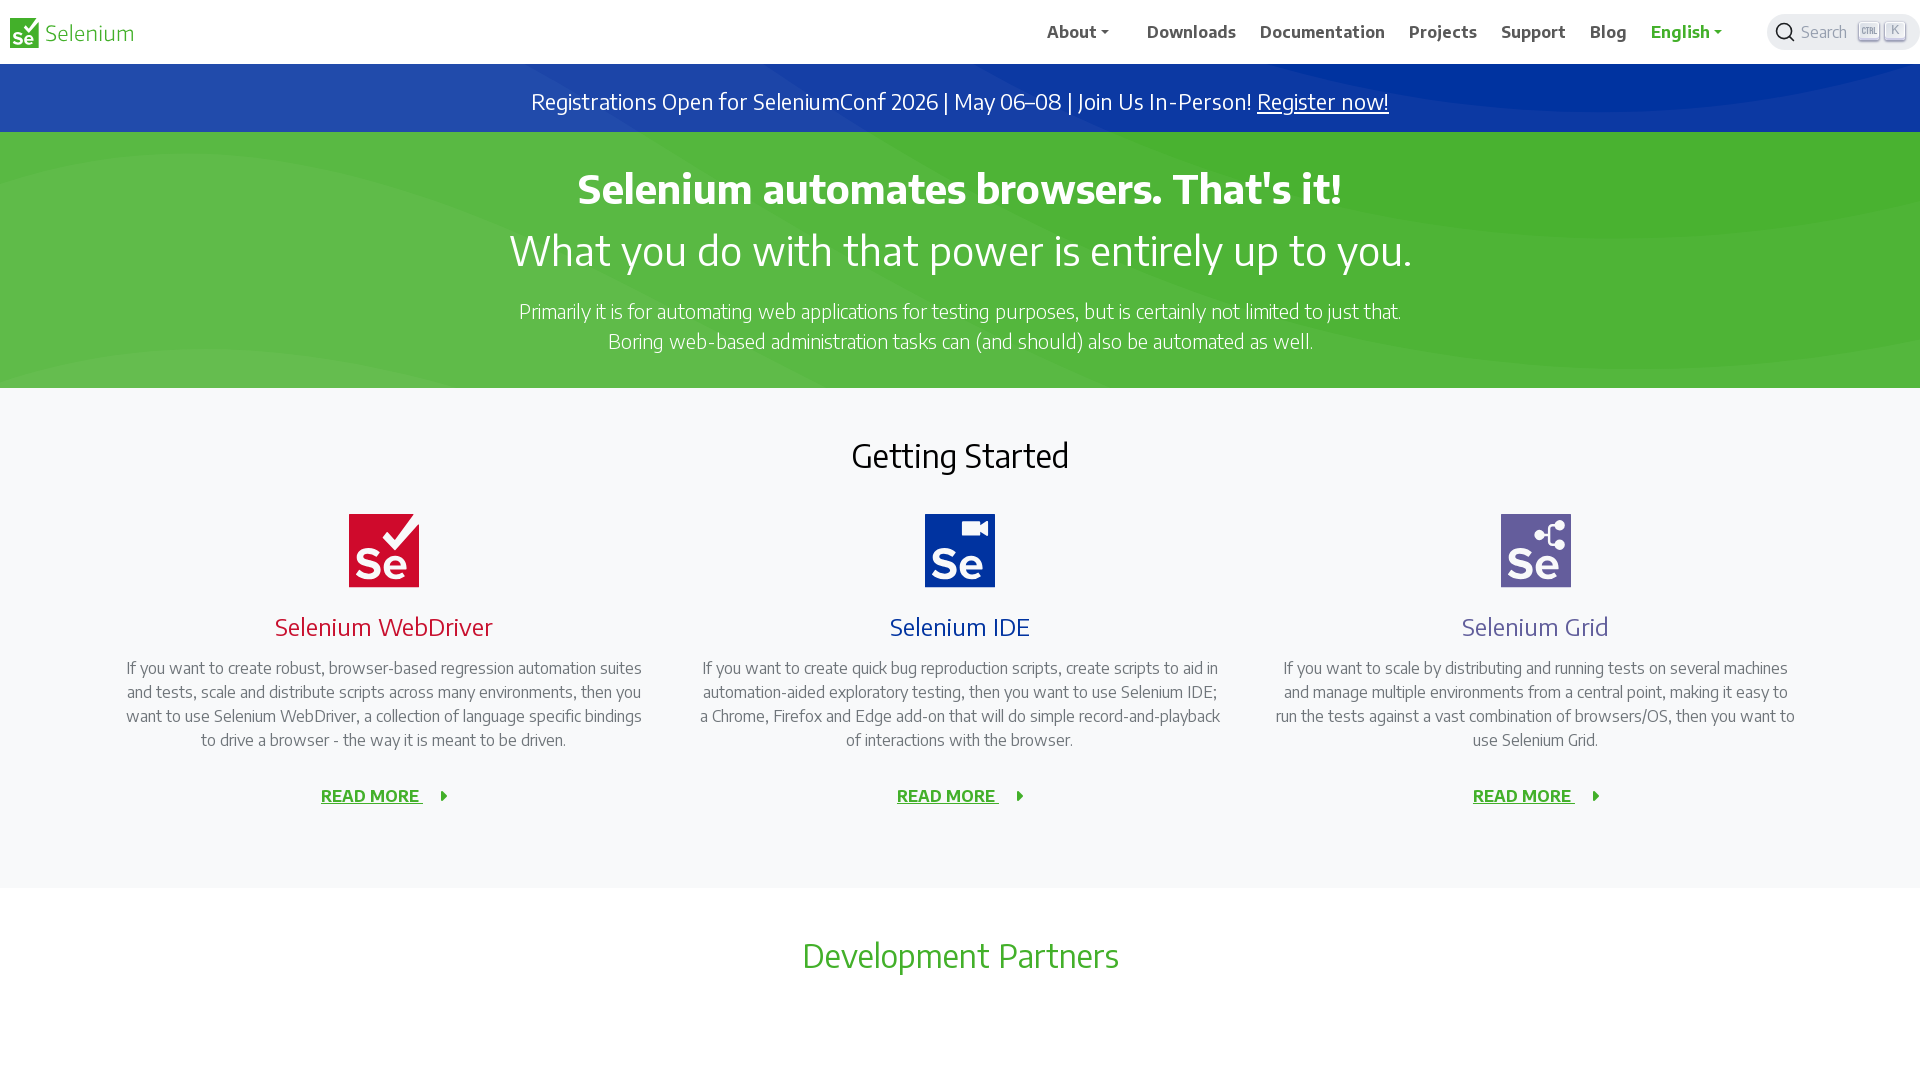

Seleniumhq.org page loaded successfully
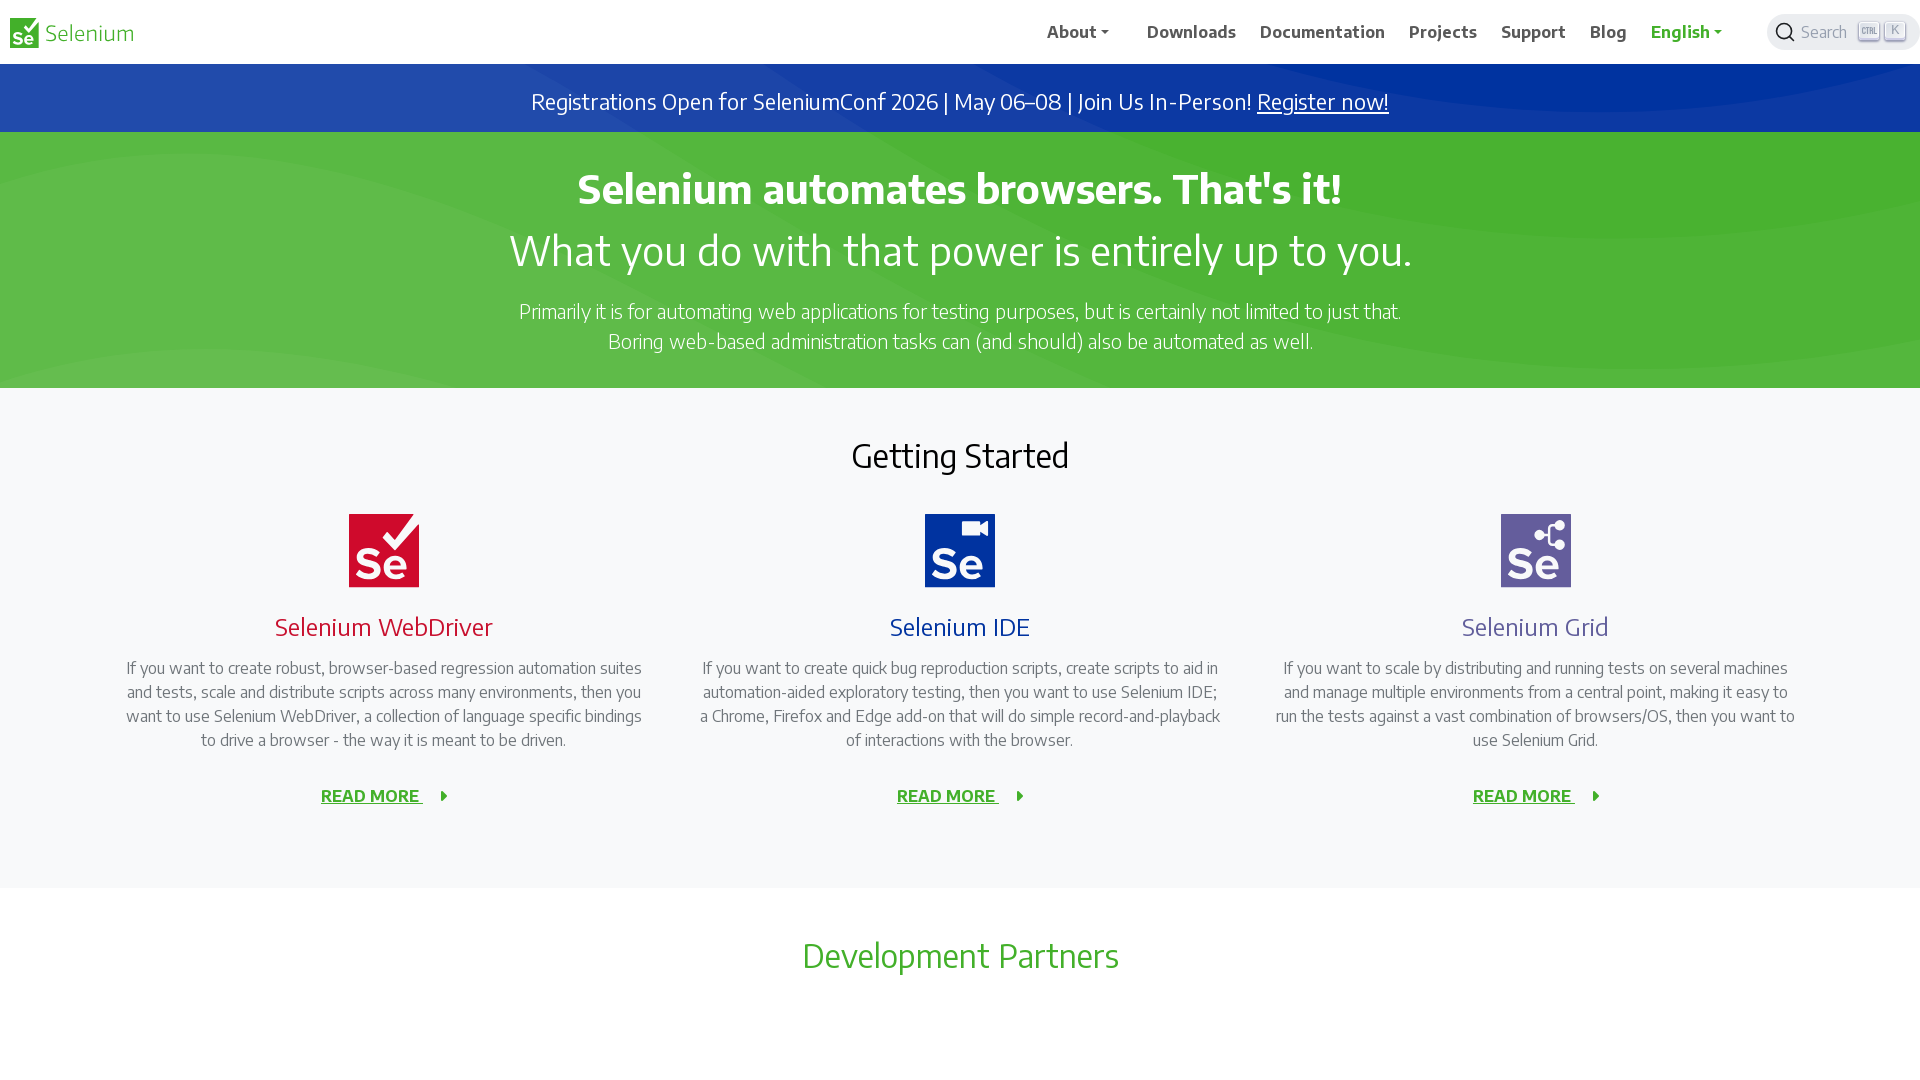

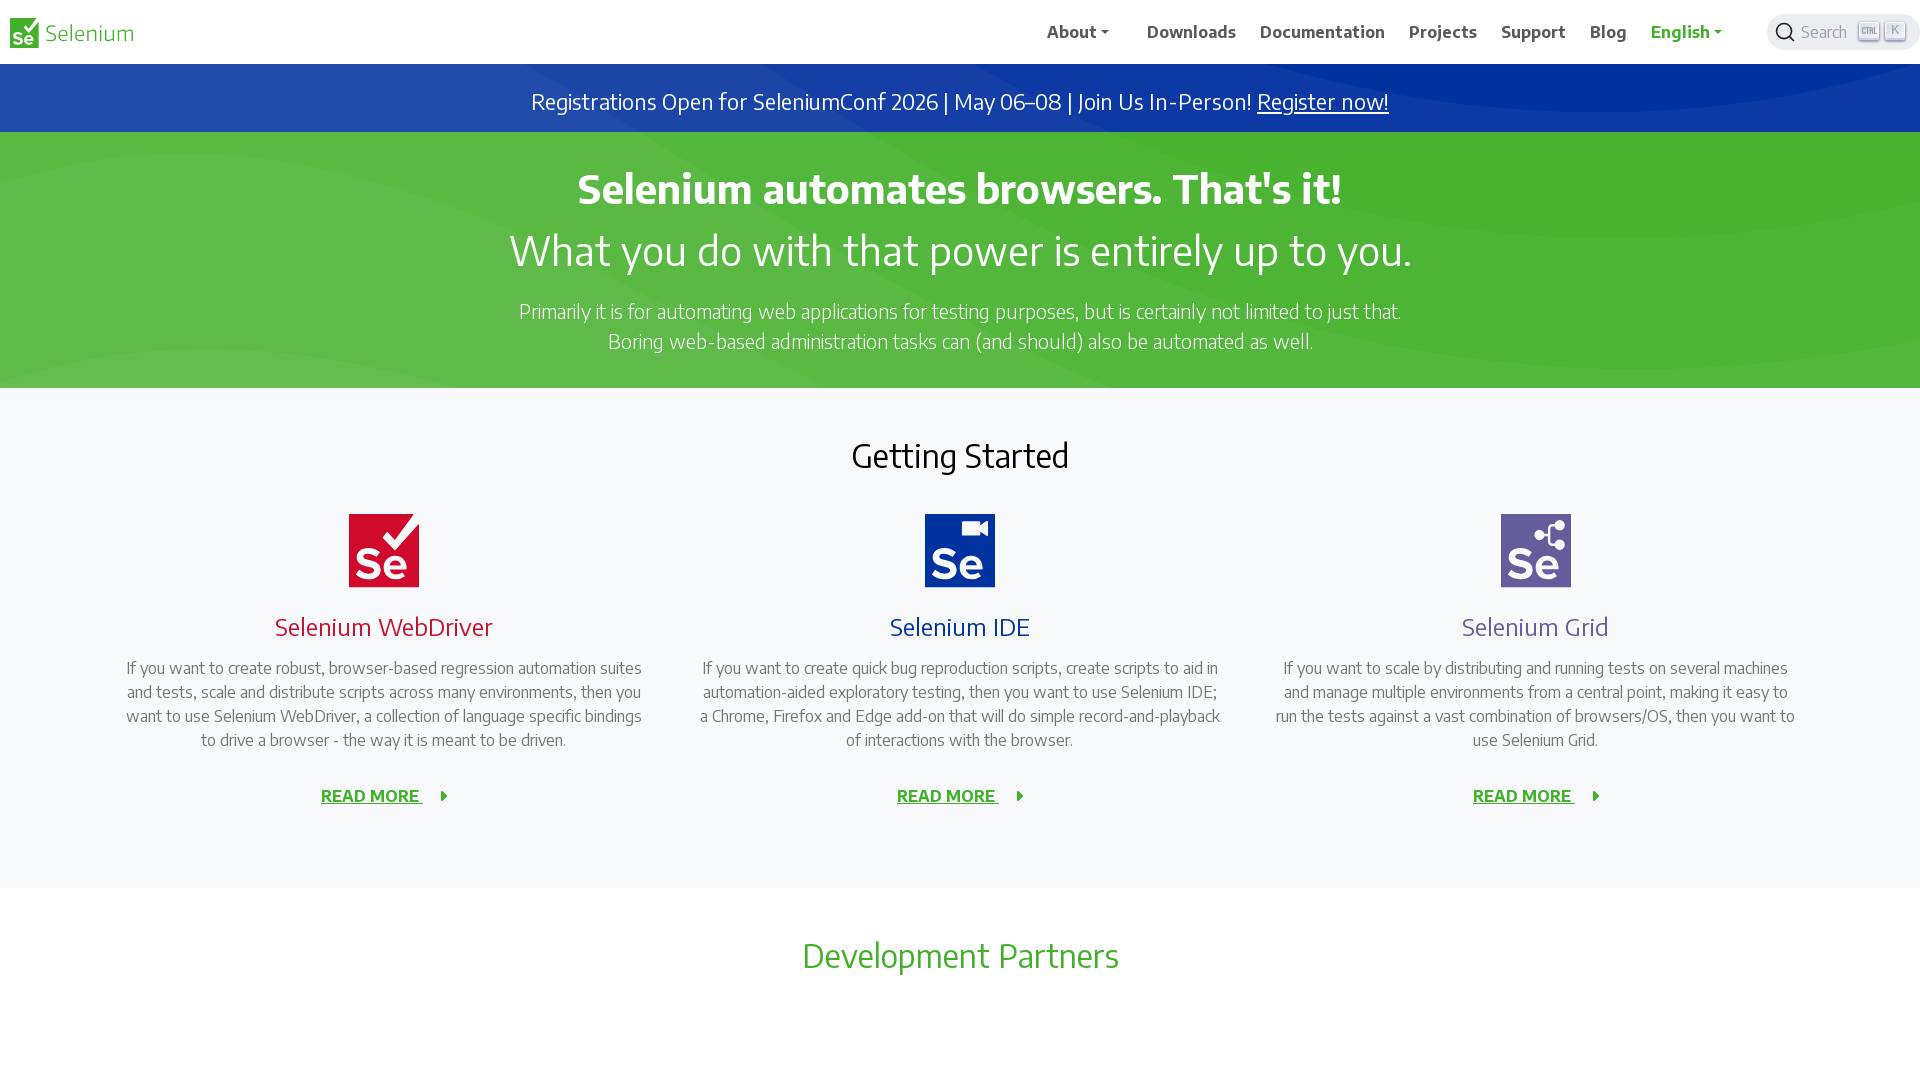